Navigates to demoblaze.com homepage and verifies that product listings with titles are displayed on the page.

Starting URL: https://demoblaze.com/index.html

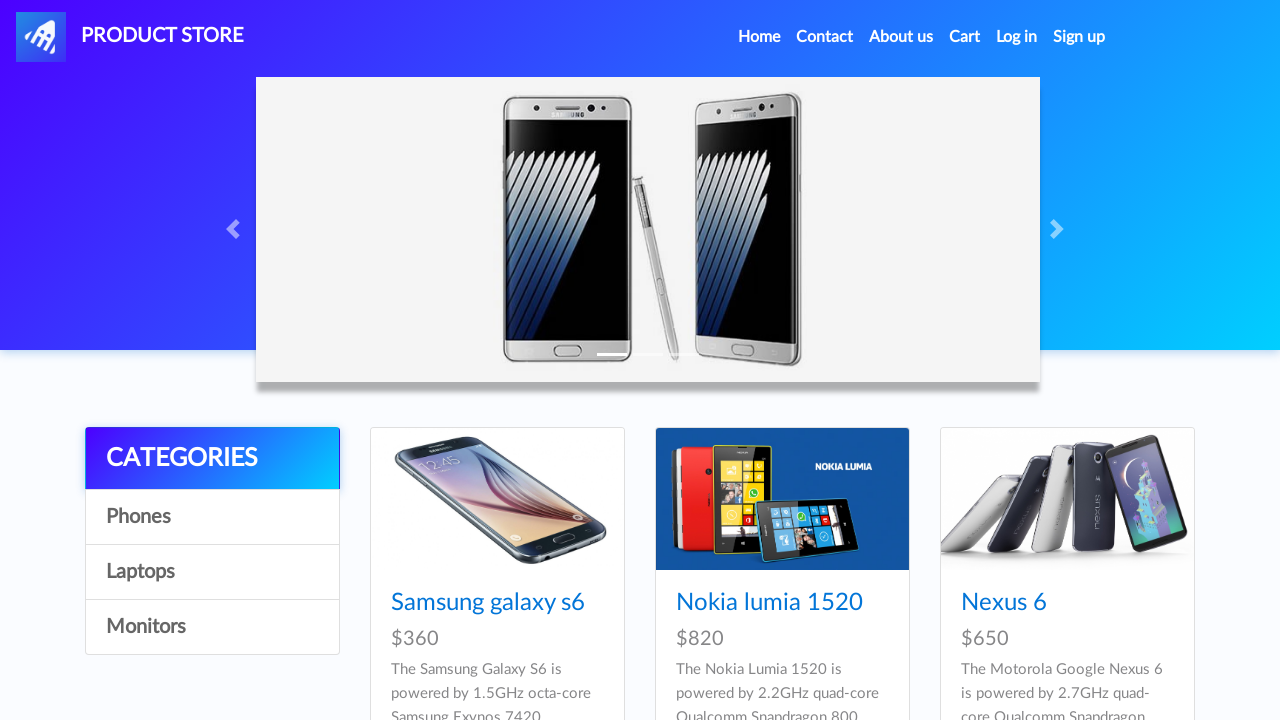

Waited for product container to load
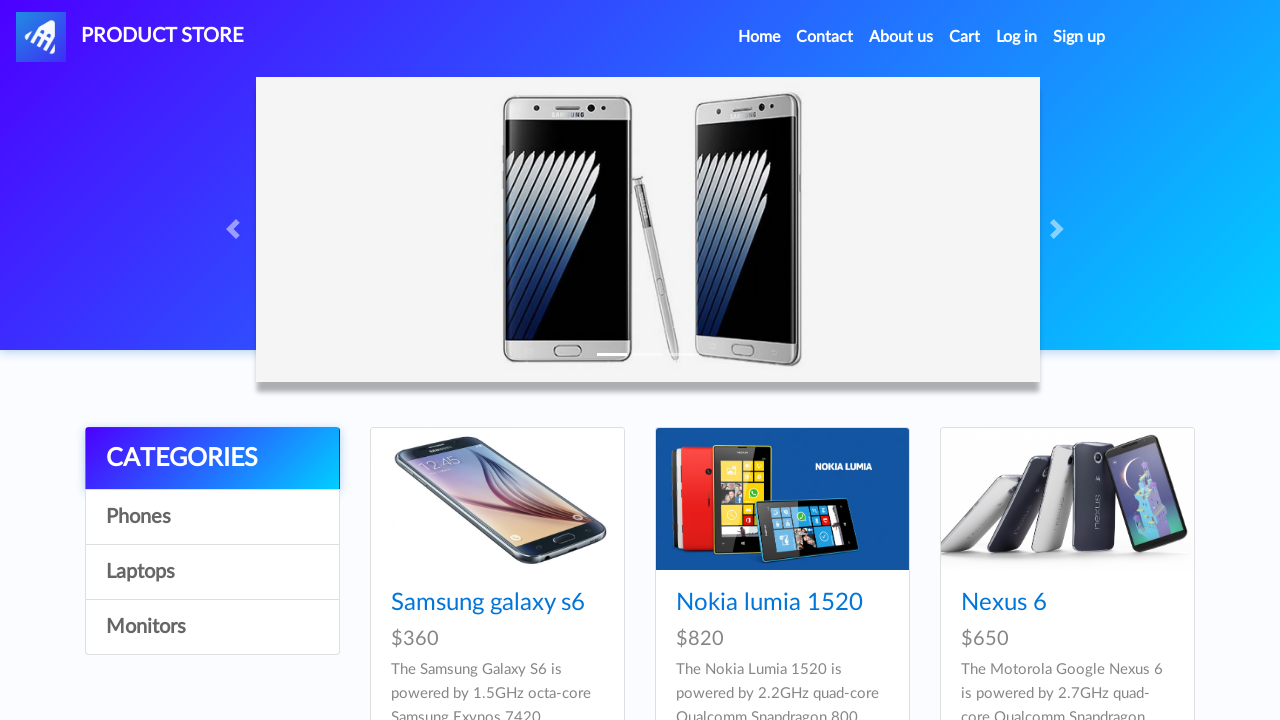

Waited for product titles to become visible
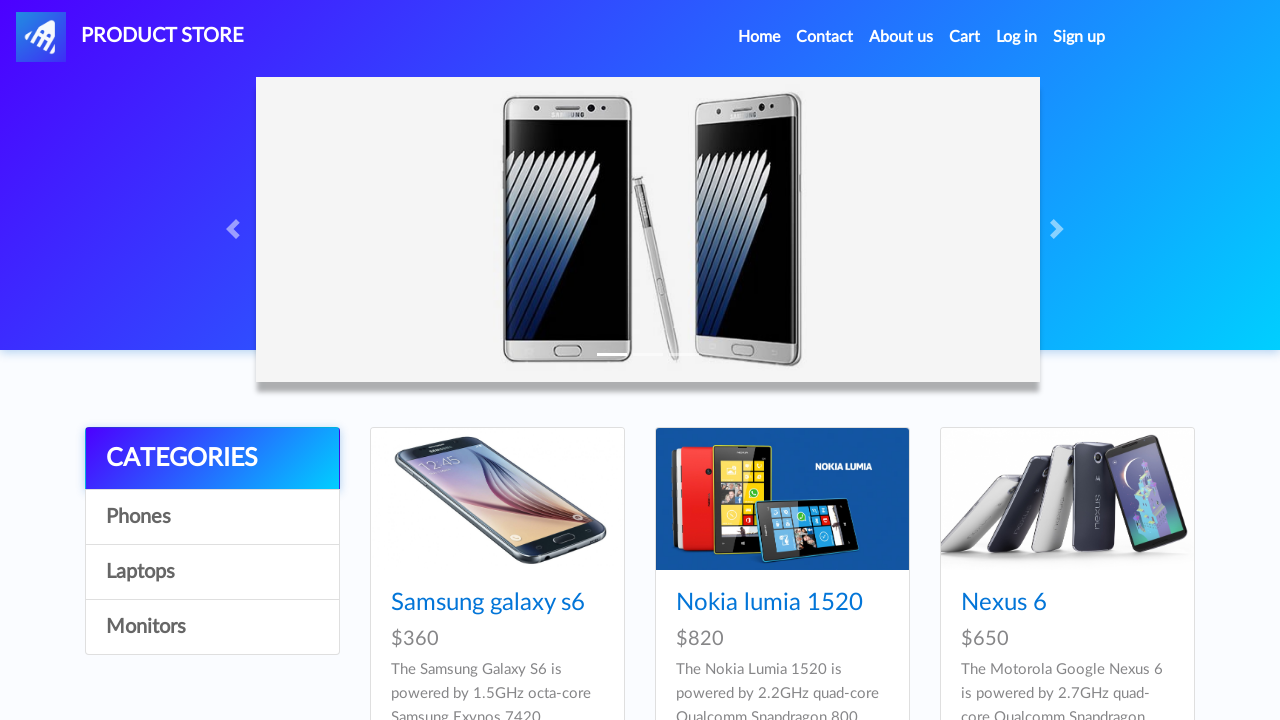

Located all product title elements
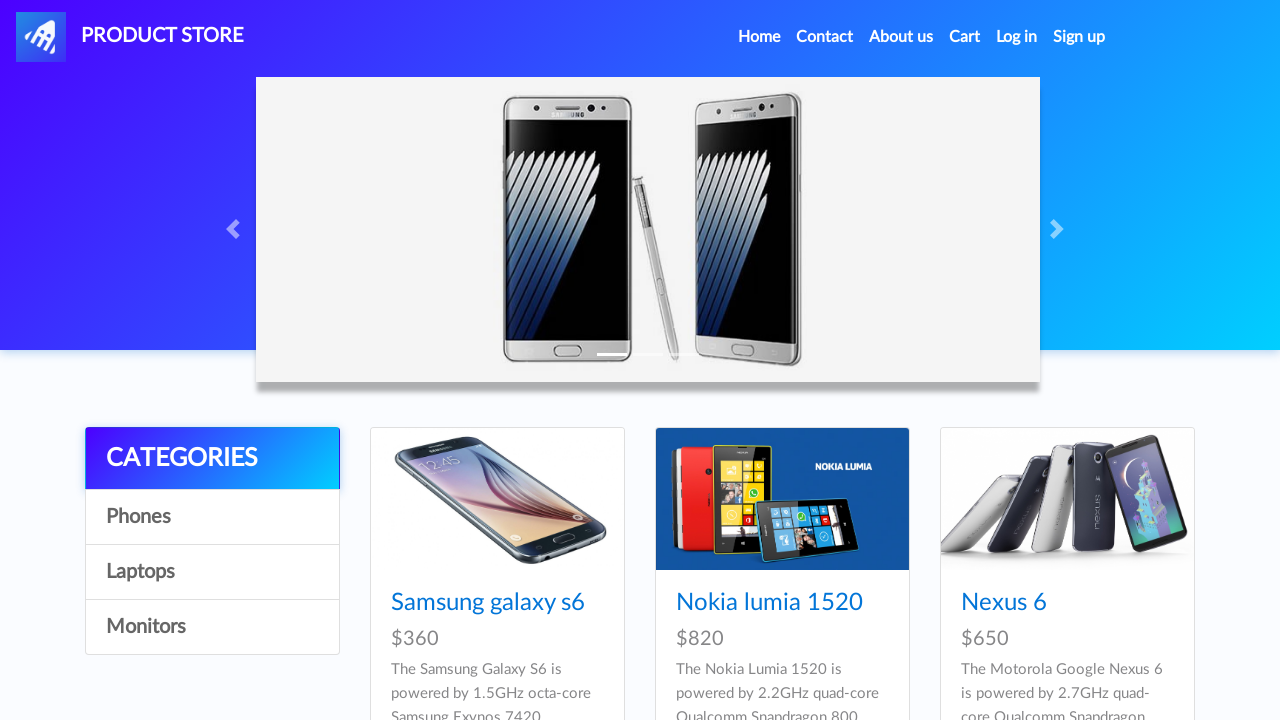

Verified that product listings with titles are displayed on the page
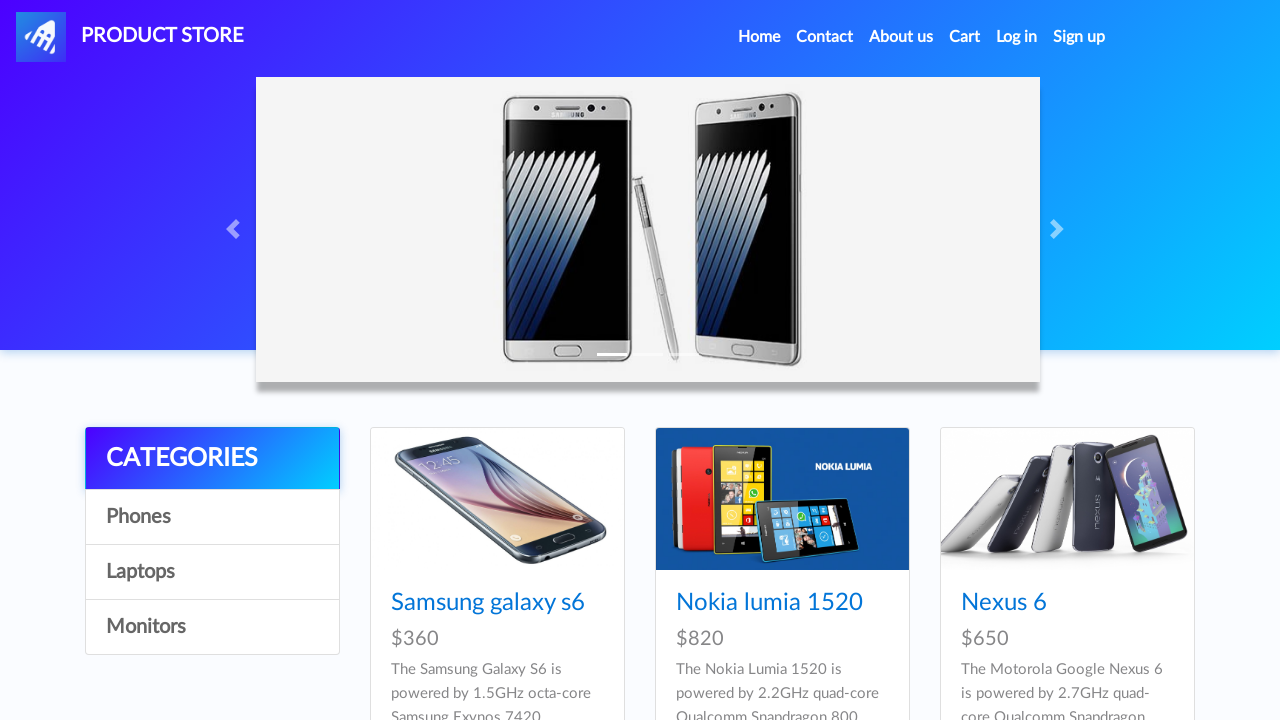

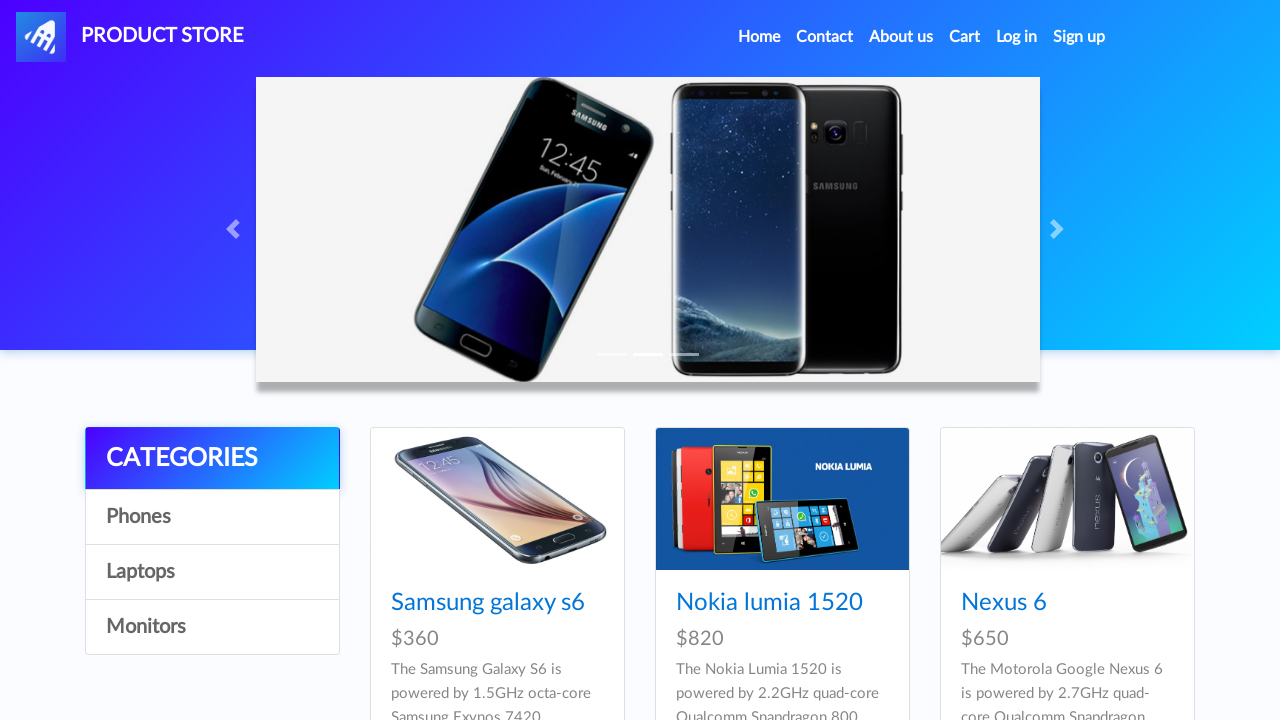